Tests read more button functionality for out of stock products

Starting URL: http://practice.automationtesting.in/

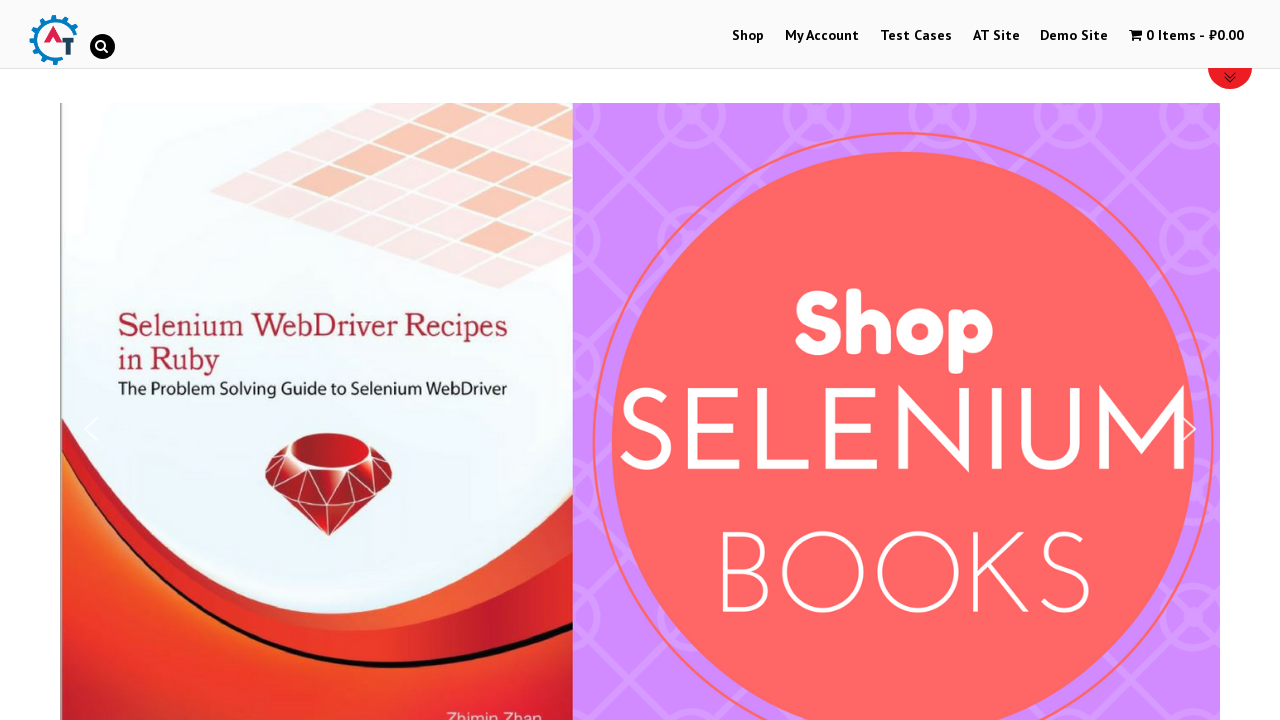

Clicked on Shop menu at (748, 36) on xpath=//a[text()='Shop']
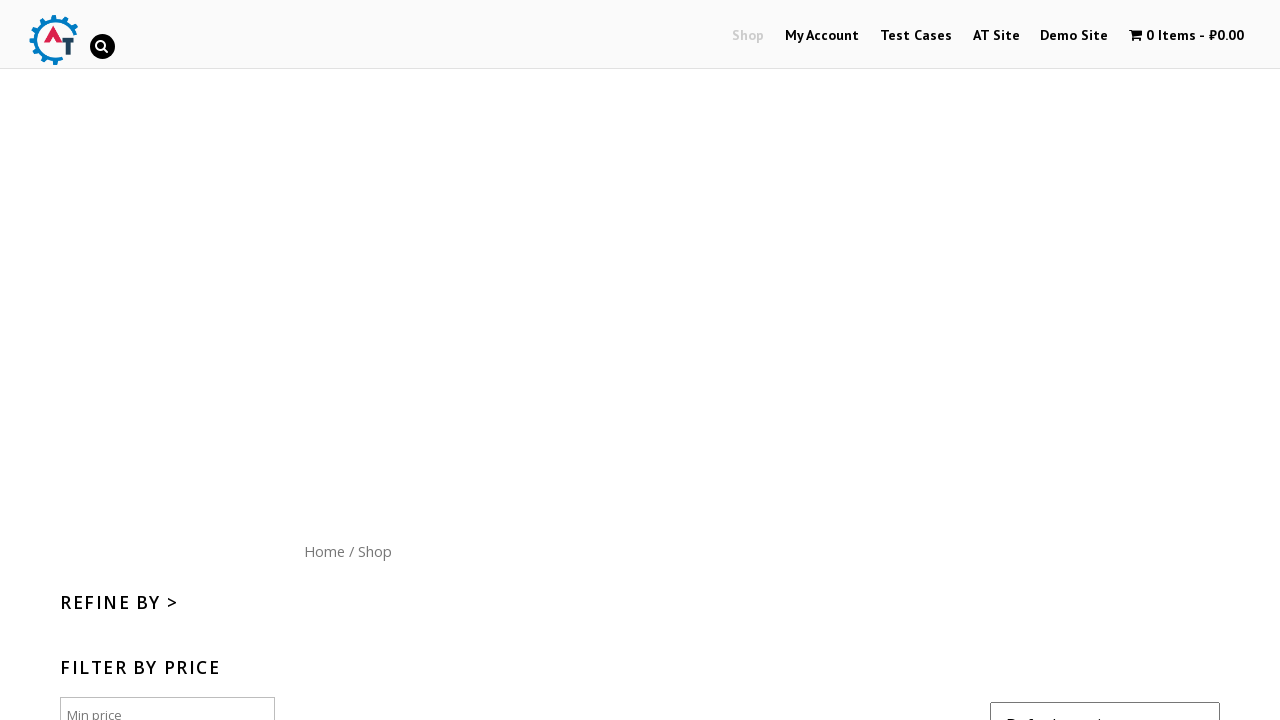

Located all product buttons on shop page
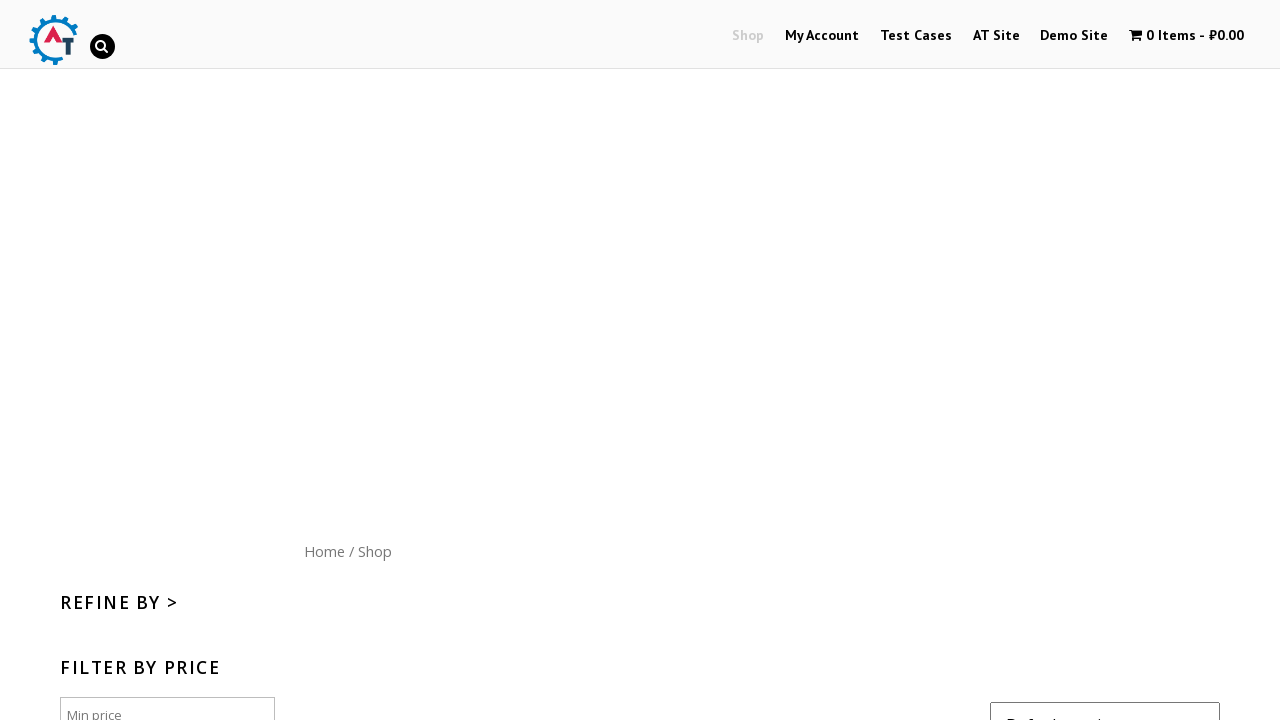

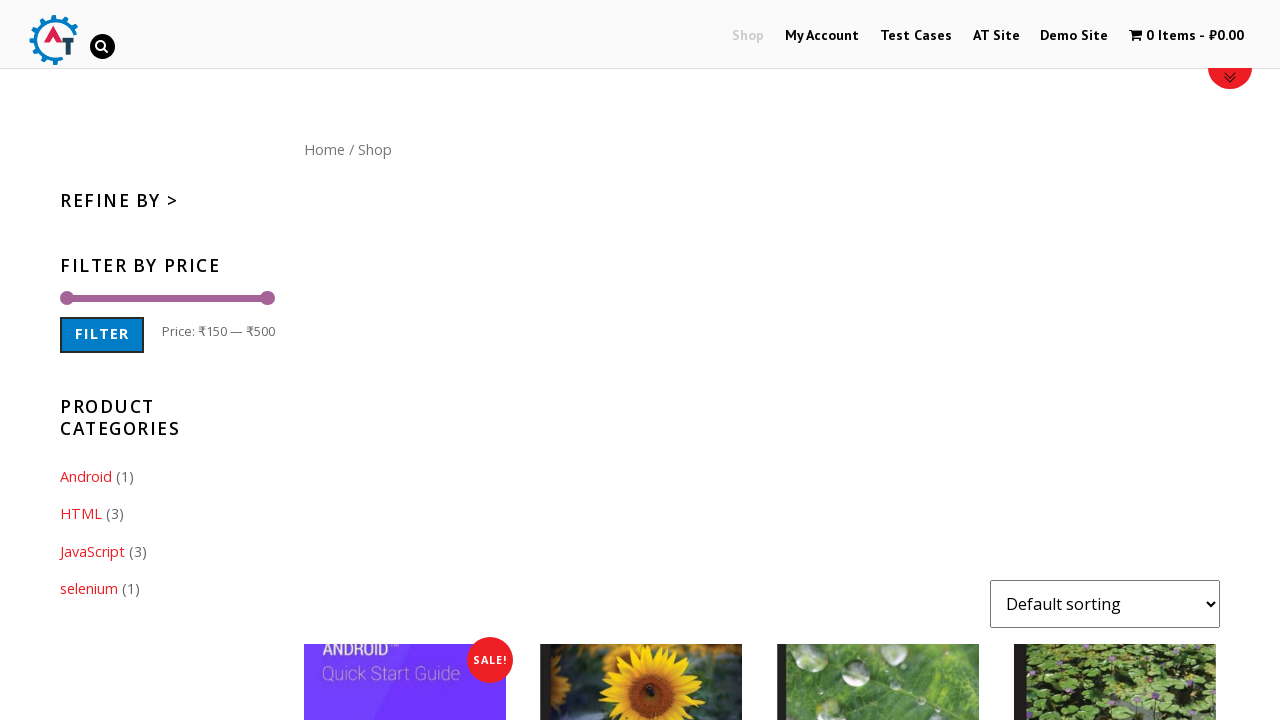